Clicks on the Mastering JavaScript book image in the arrivals section

Starting URL: https://practice.automationtesting.in/

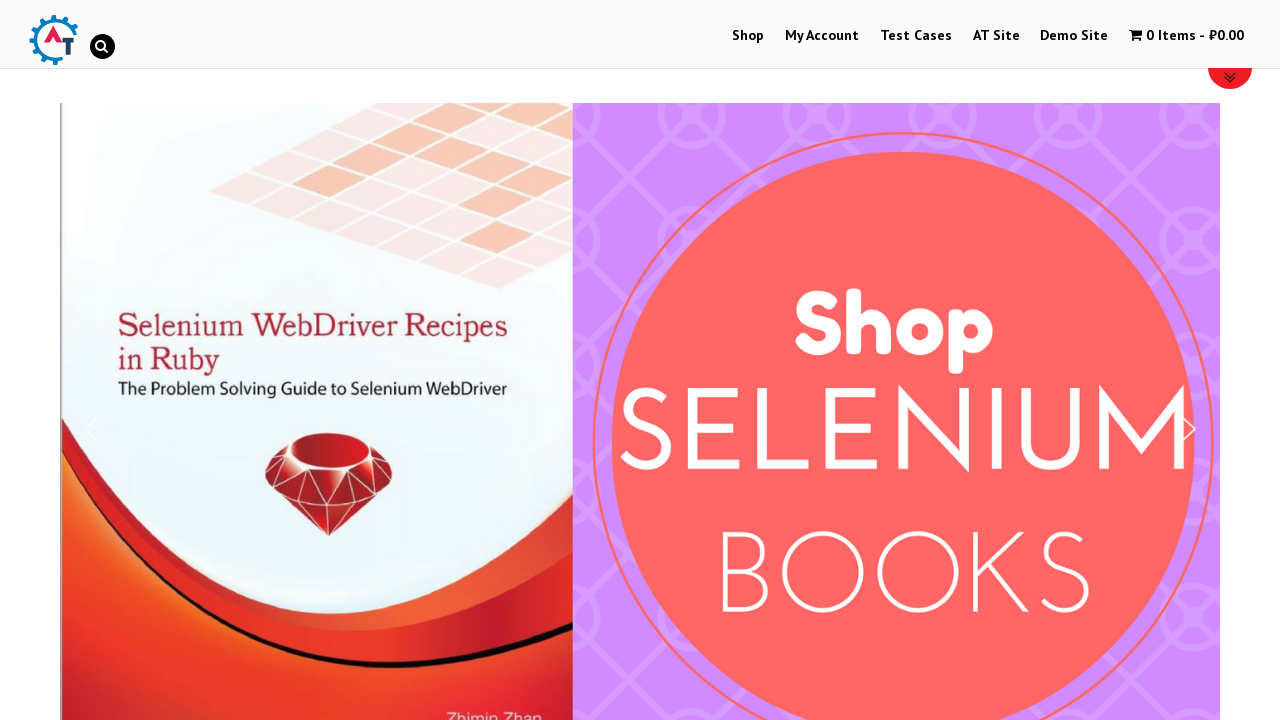

Navigated to practice automation testing website
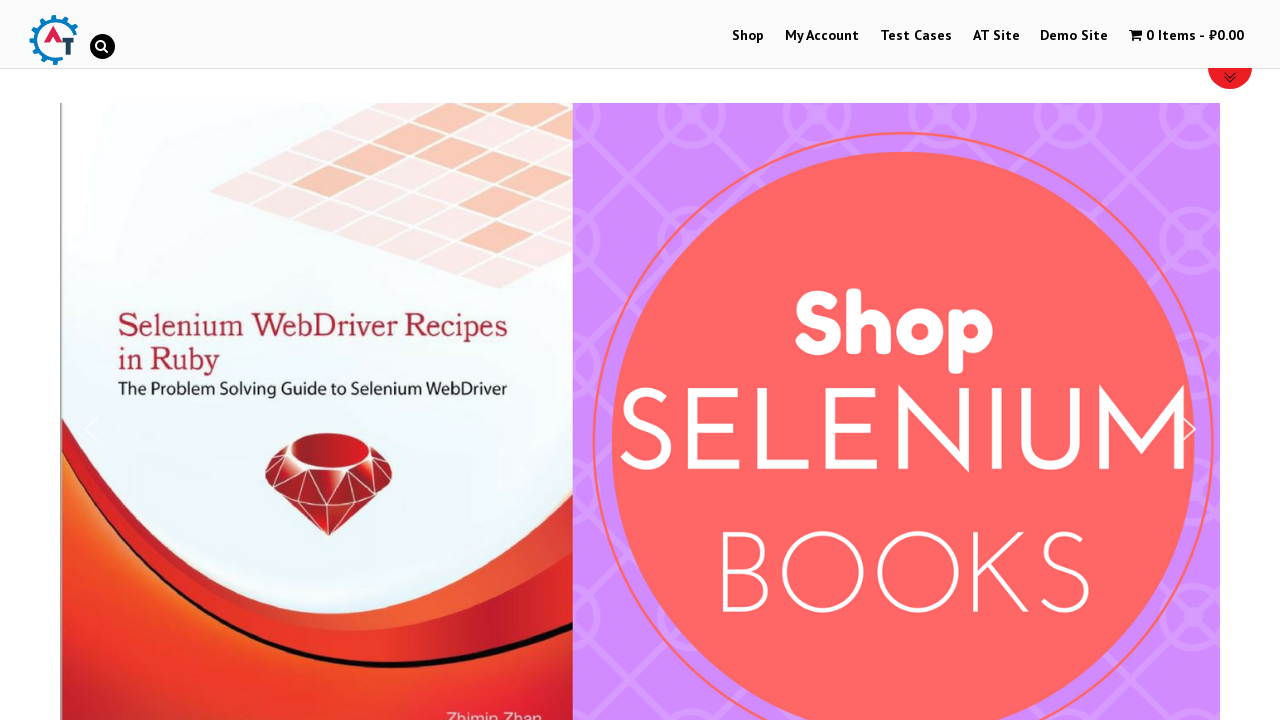

Clicked on the Mastering JavaScript book image in the arrivals section at (1039, 361) on //*[@title="Mastering JavaScript"]
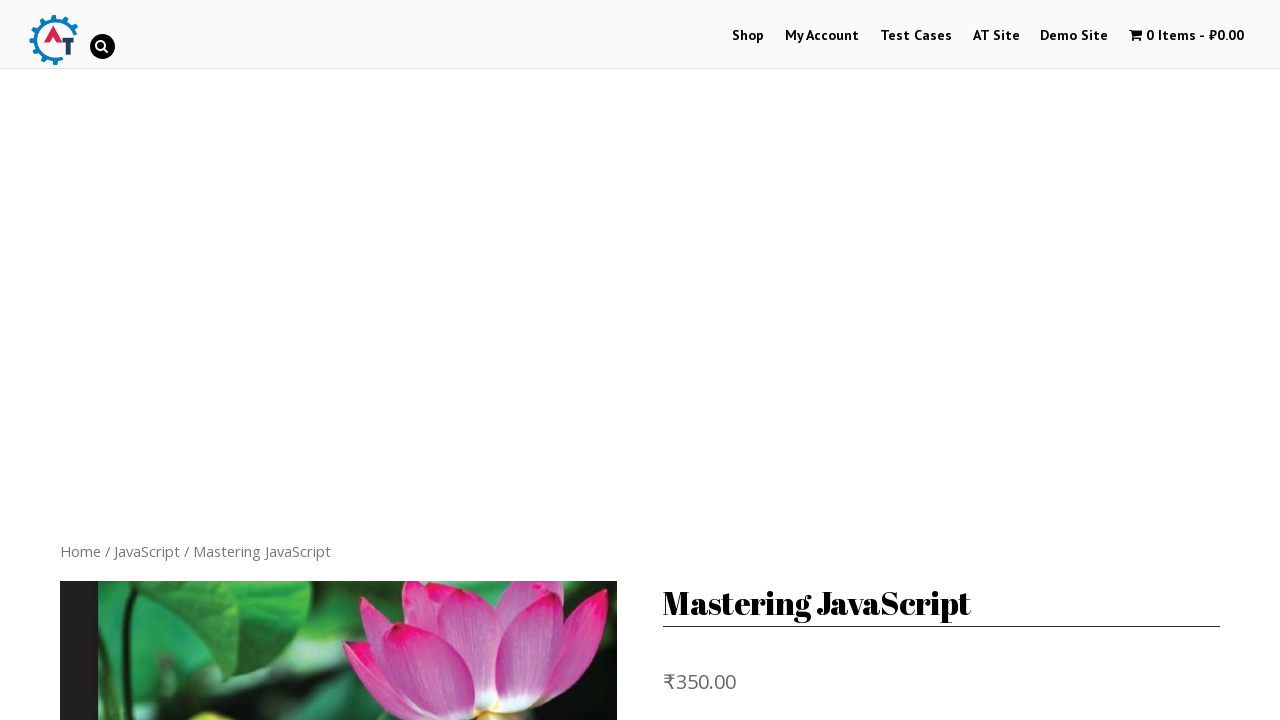

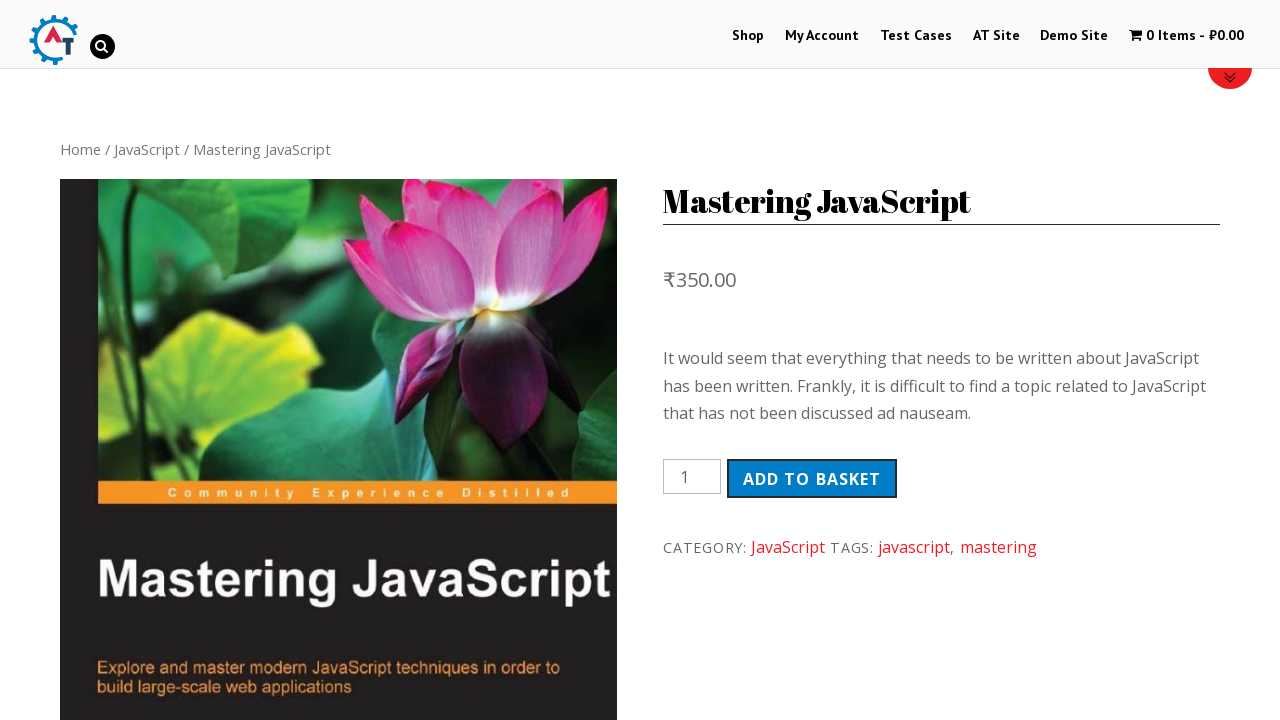